Tests user registration by filling in all required fields and creating a new account

Starting URL: https://parabank.parasoft.com/parabank/register.htm

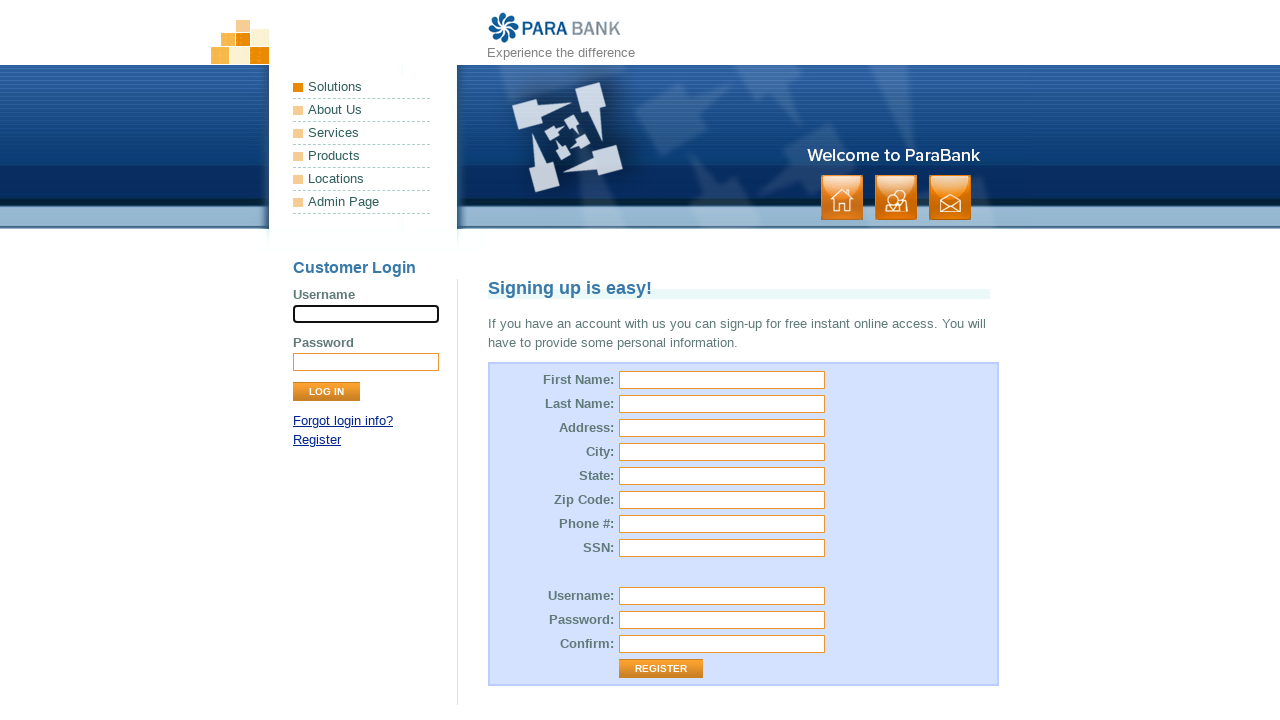

Filled first name field with 'Michael' on //*[@id="customer.firstName"]
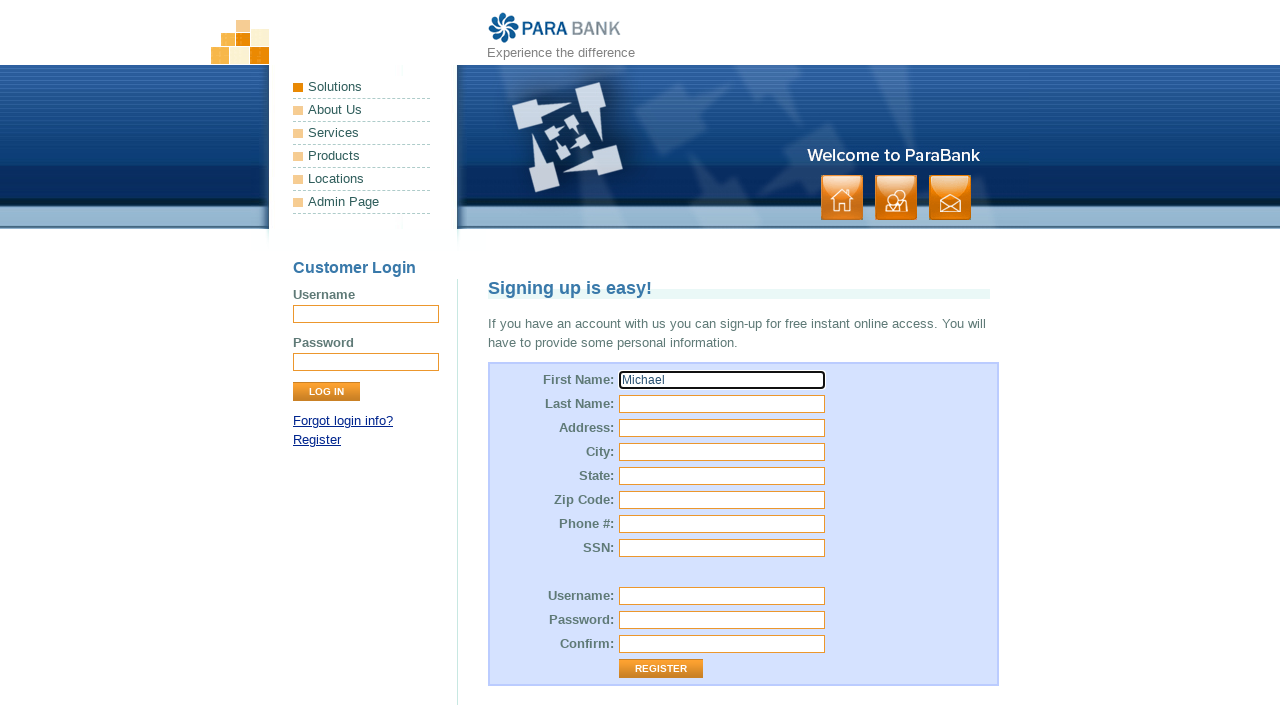

Filled last name field with 'Johnson' on //*[@id="customer.lastName"]
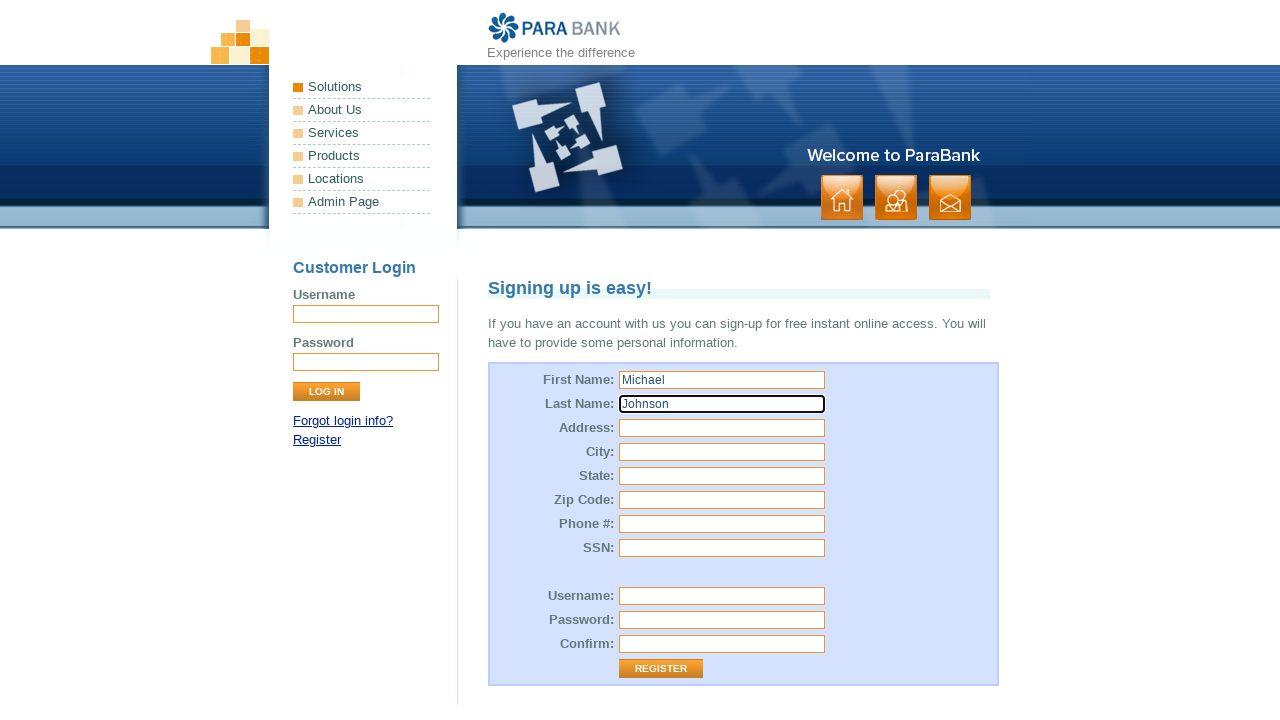

Filled street address field with '123 Main Street' on //*[@id="customer.address.street"]
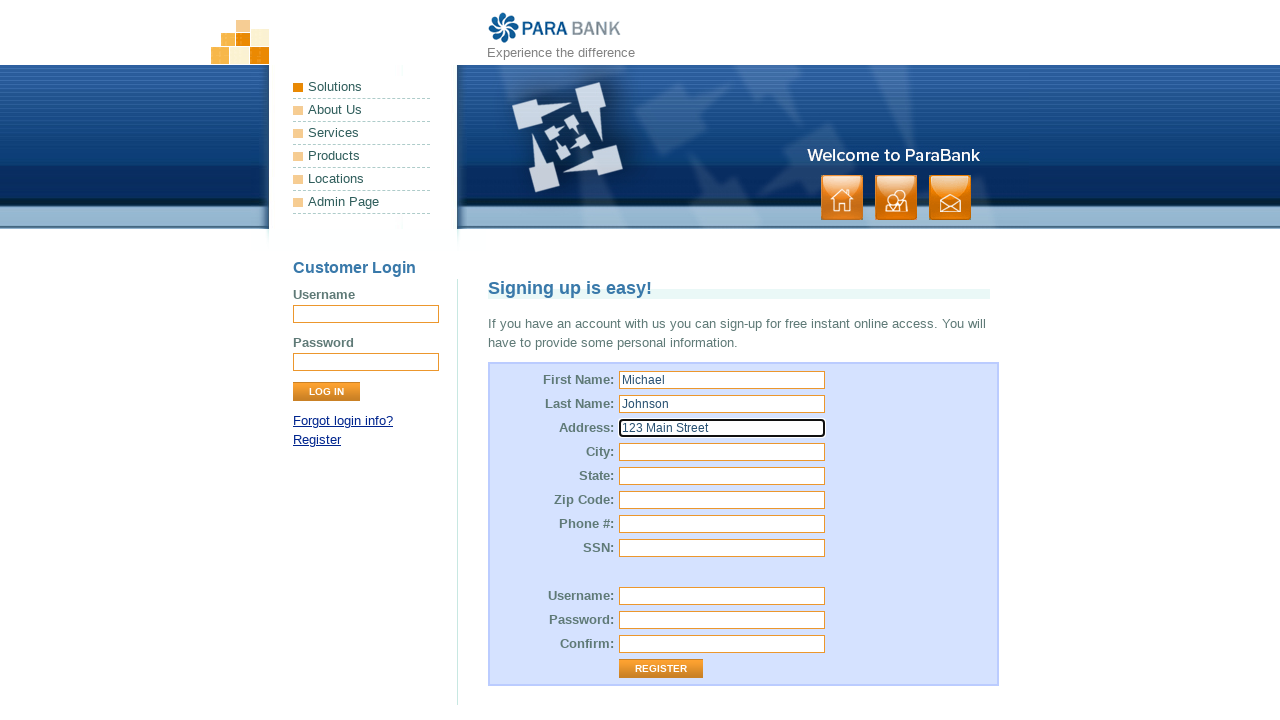

Filled city field with 'Boston' on //*[@id="customer.address.city"]
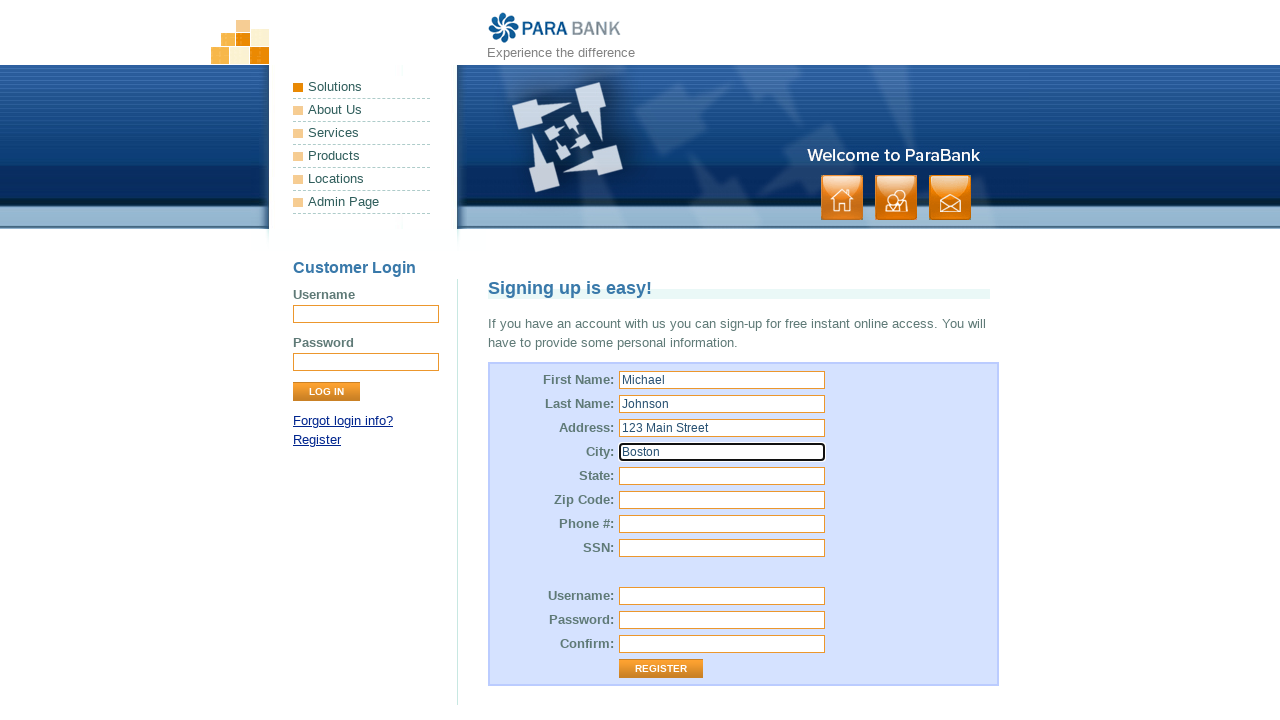

Filled state field with 'Massachusetts' on //*[@id="customer.address.state"]
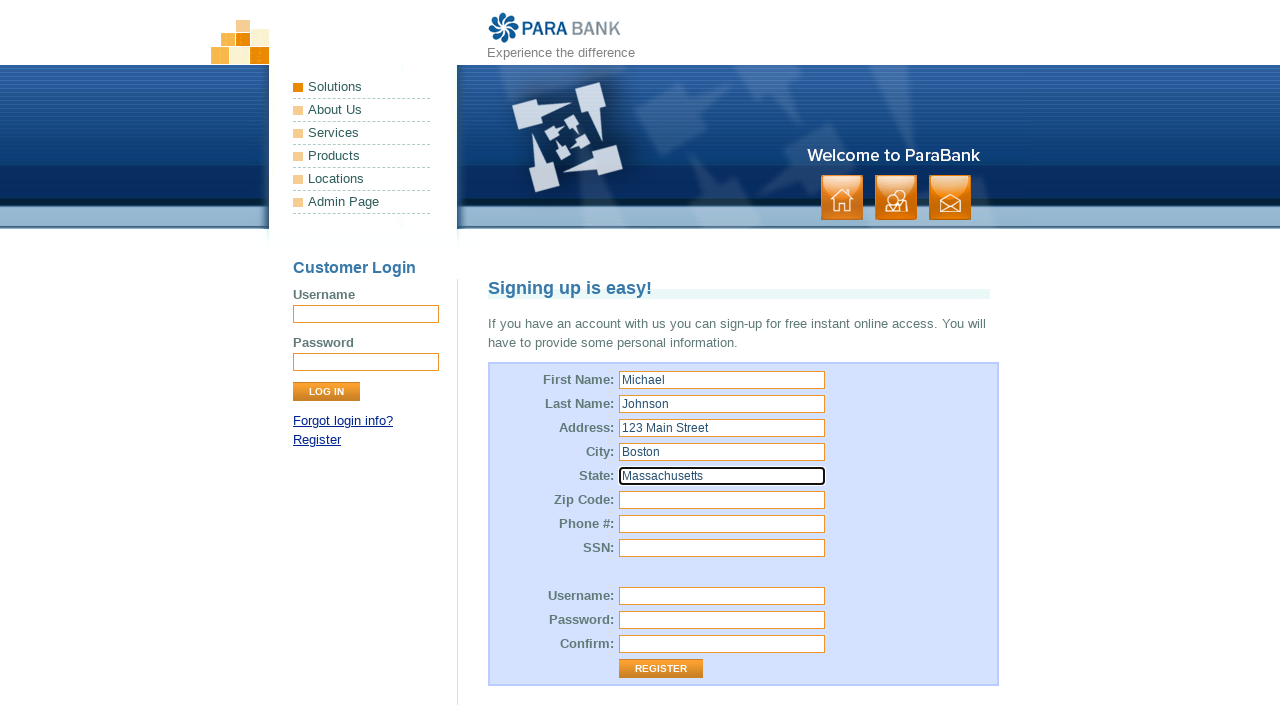

Filled zip code field with '02134' on //*[@id="customer.address.zipCode"]
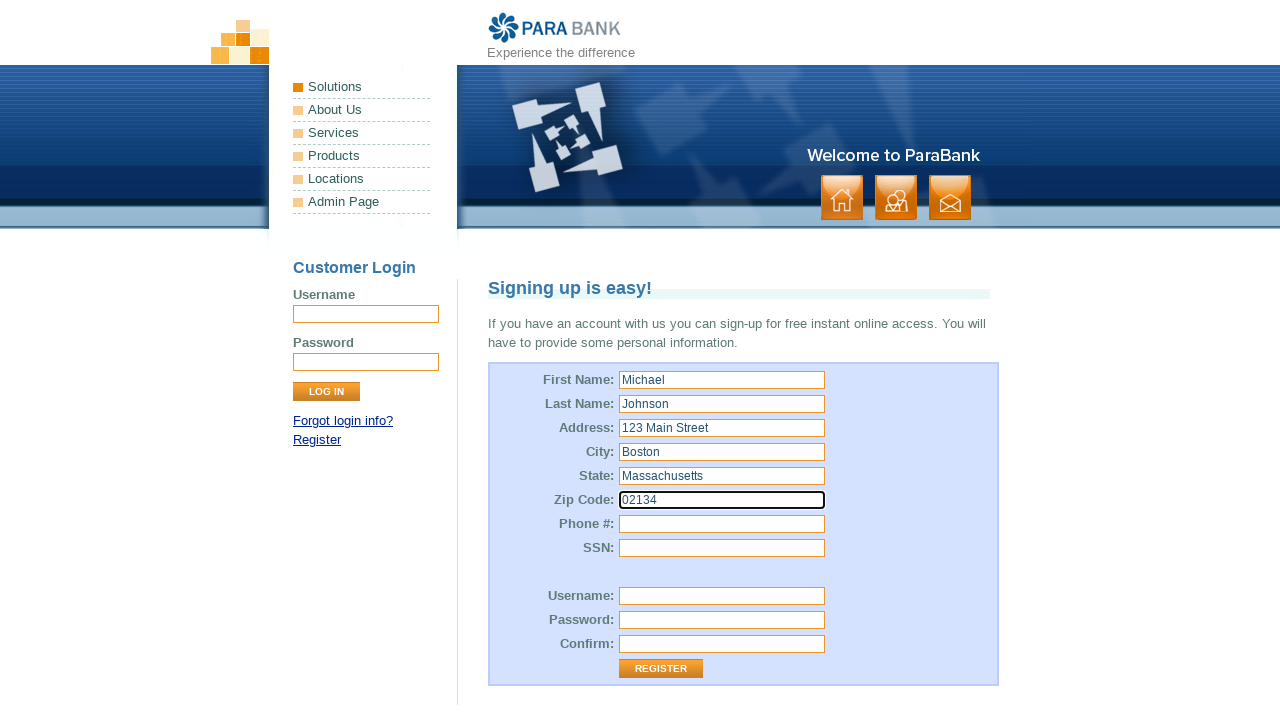

Filled phone number field with '617-555-0123' on //*[@id="customer.phoneNumber"]
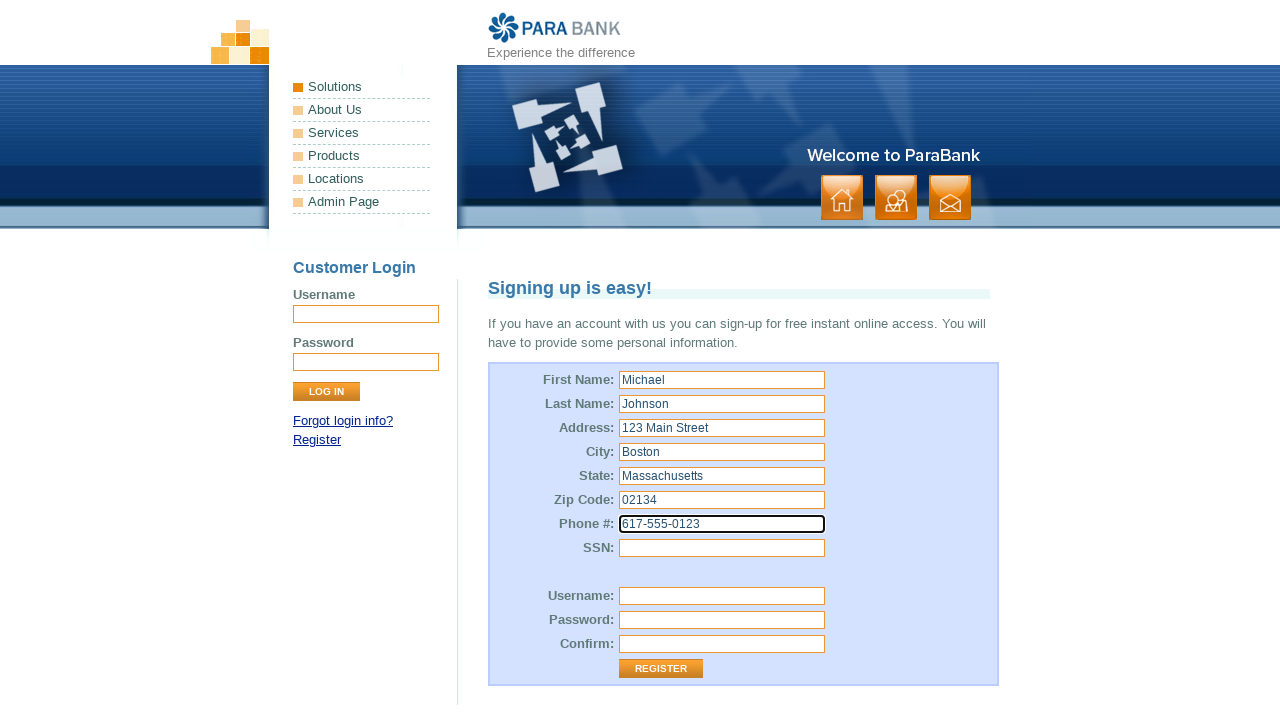

Filled SSN field with '123-45-6789' on //*[@id="customer.ssn"]
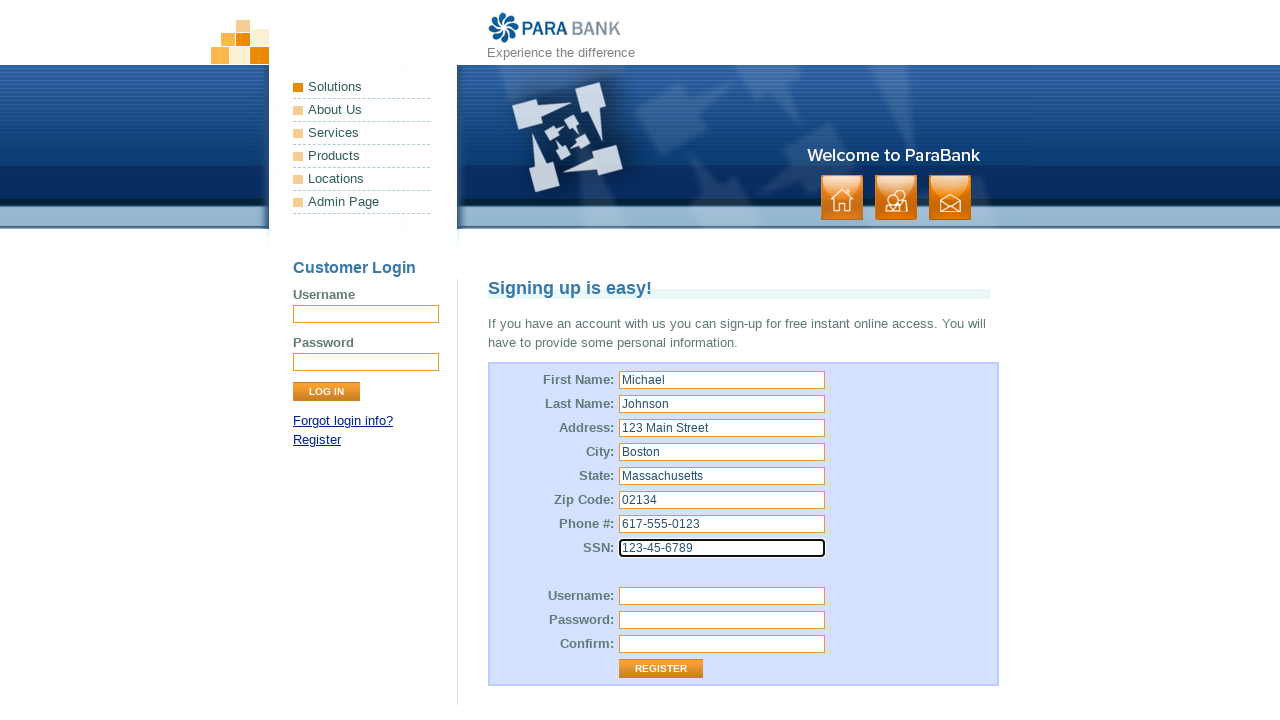

Filled username field with 'user1772013244' on //*[@id="customer.username"]
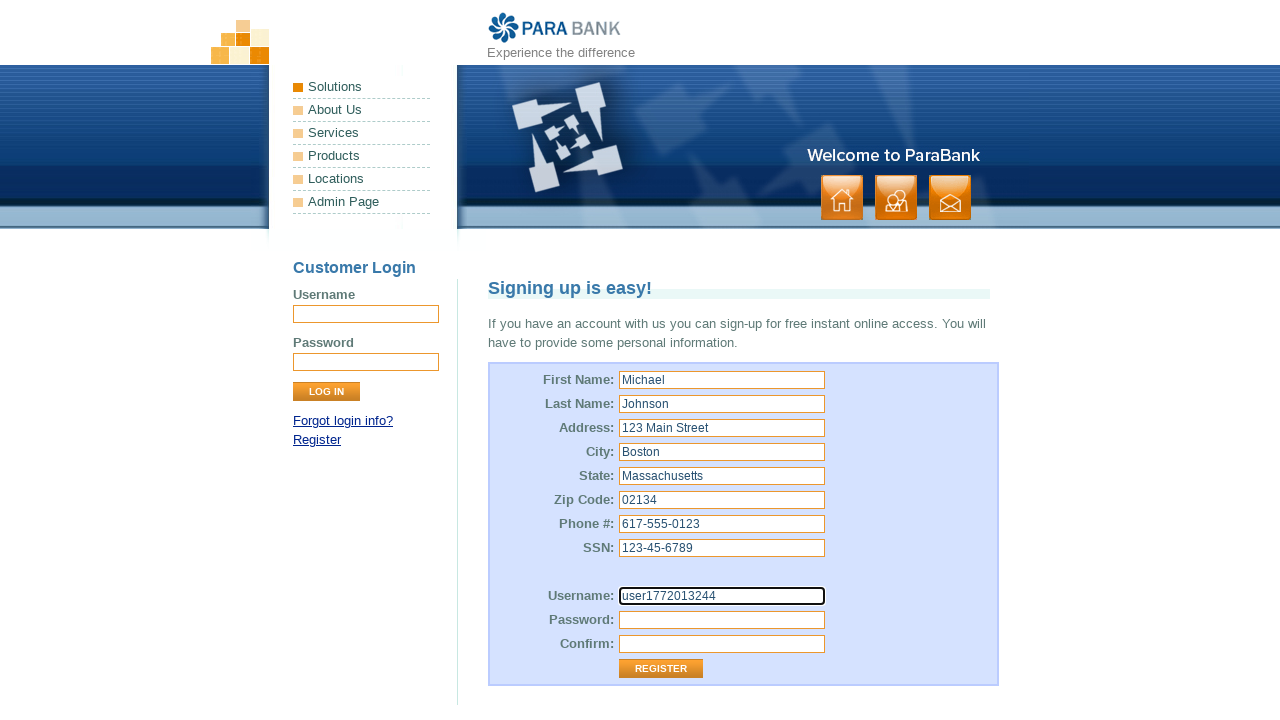

Filled password field with 'SecurePass123' on //*[@id="customer.password"]
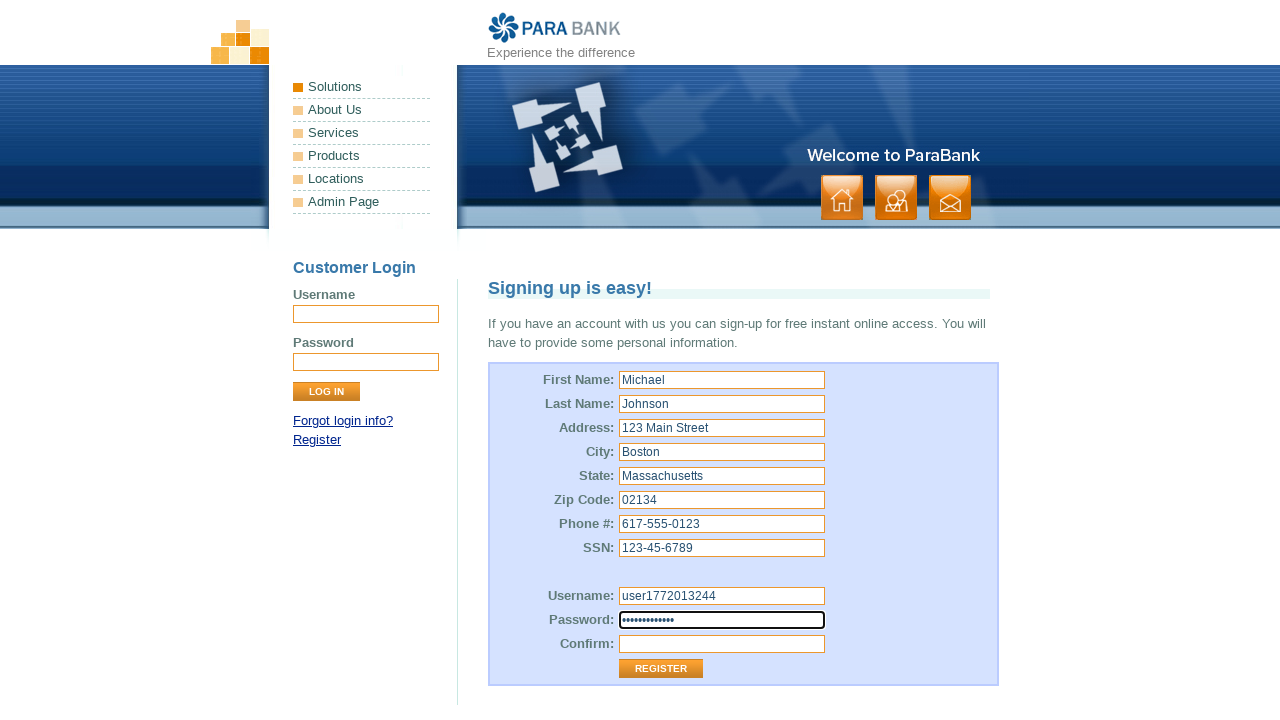

Filled repeated password field with 'SecurePass123' on //*[@id="repeatedPassword"]
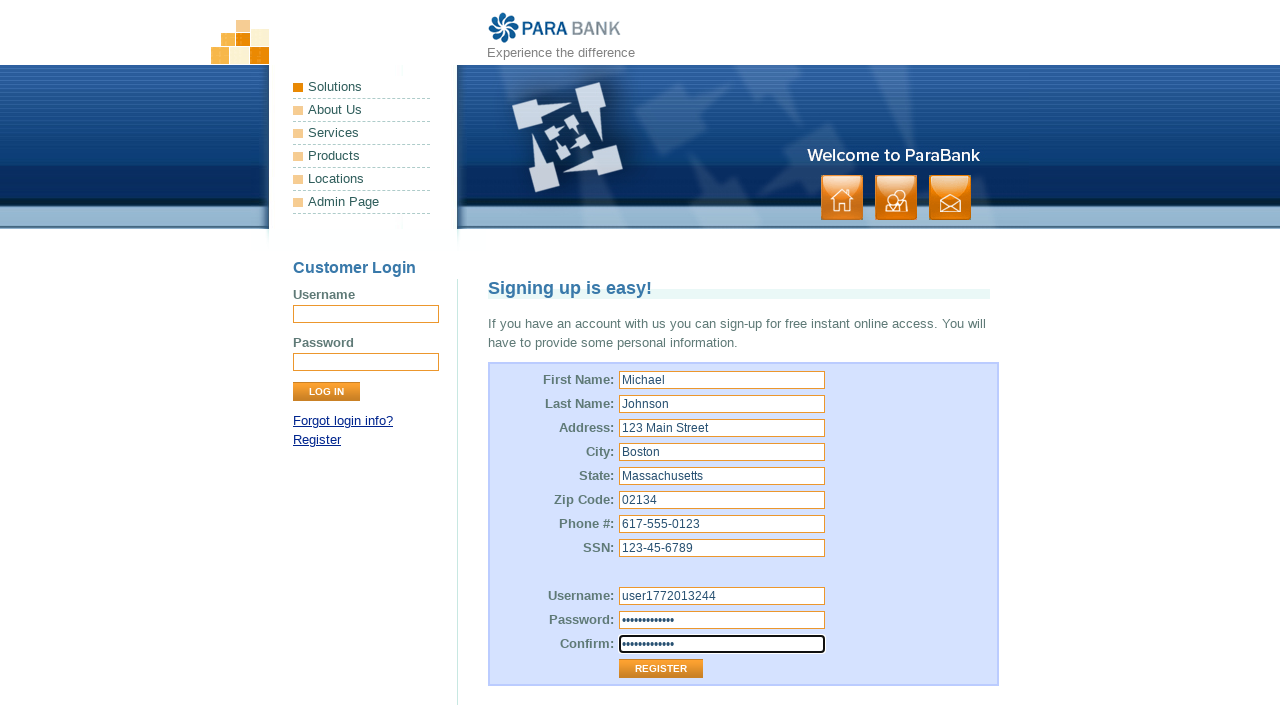

Clicked register button to submit the registration form at (661, 669) on xpath=//*[@id="customerForm"]/table/tbody/tr[13]/td[2]/input
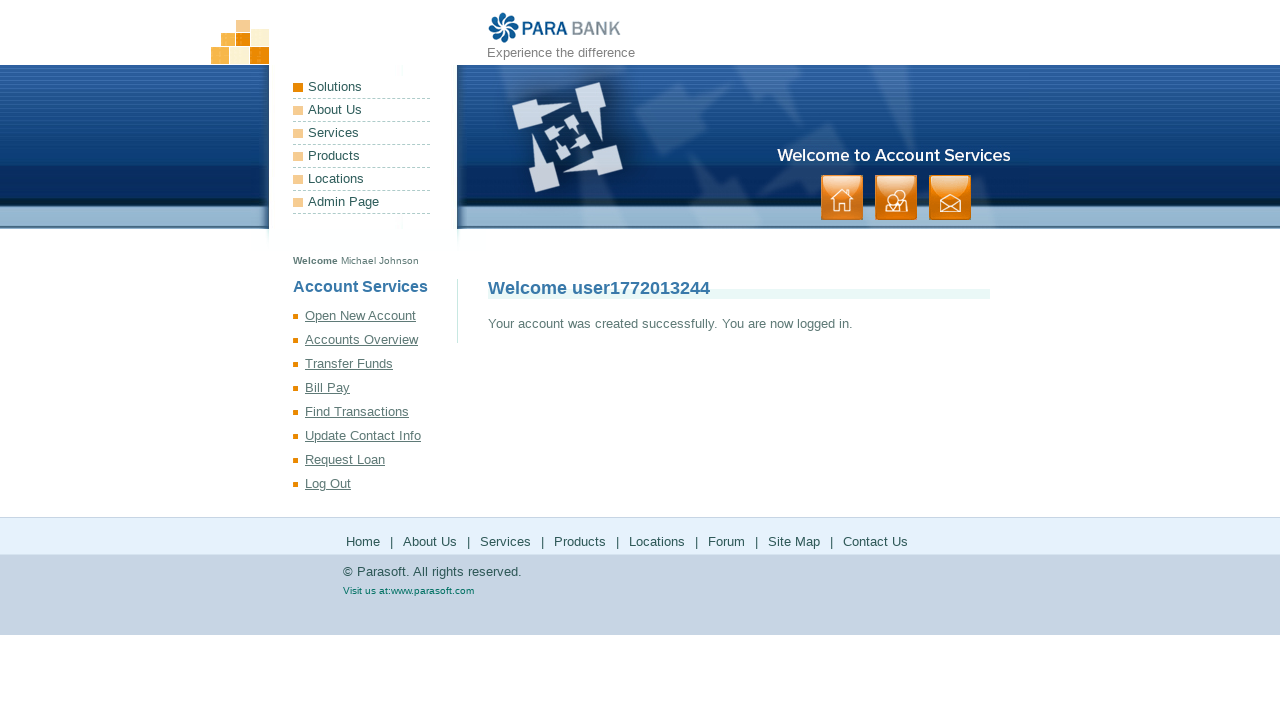

Registration success message appeared
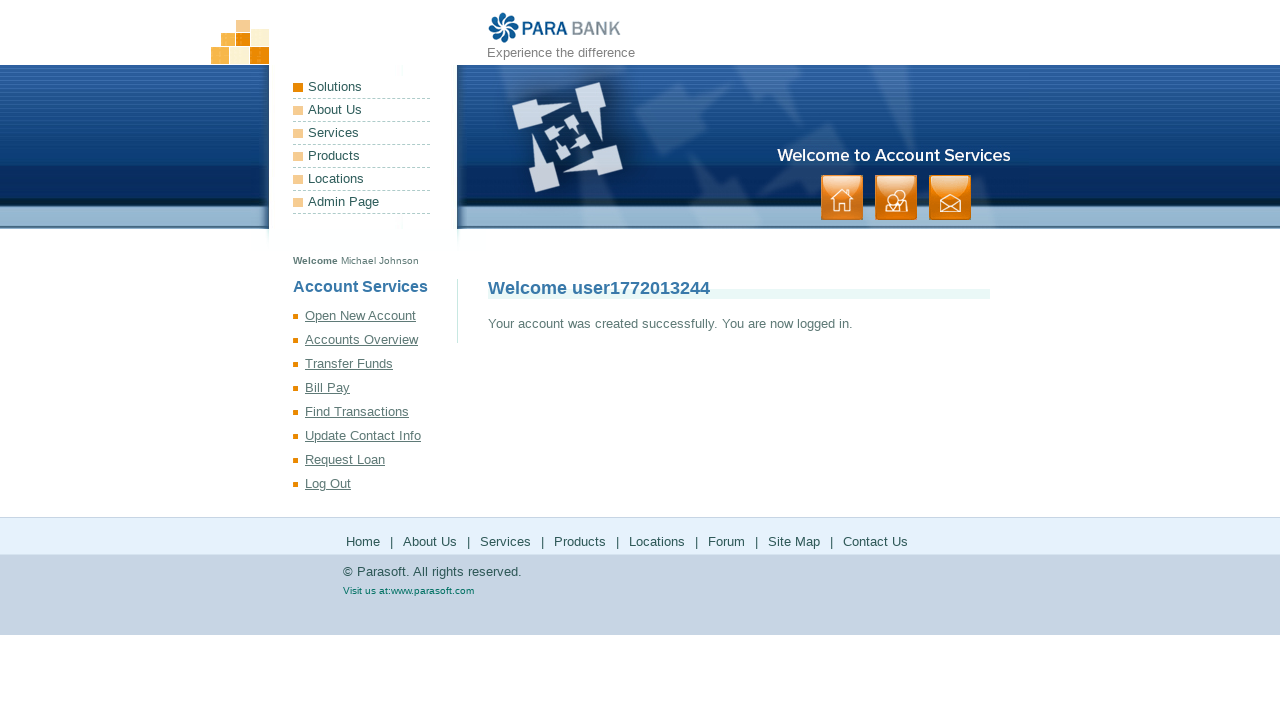

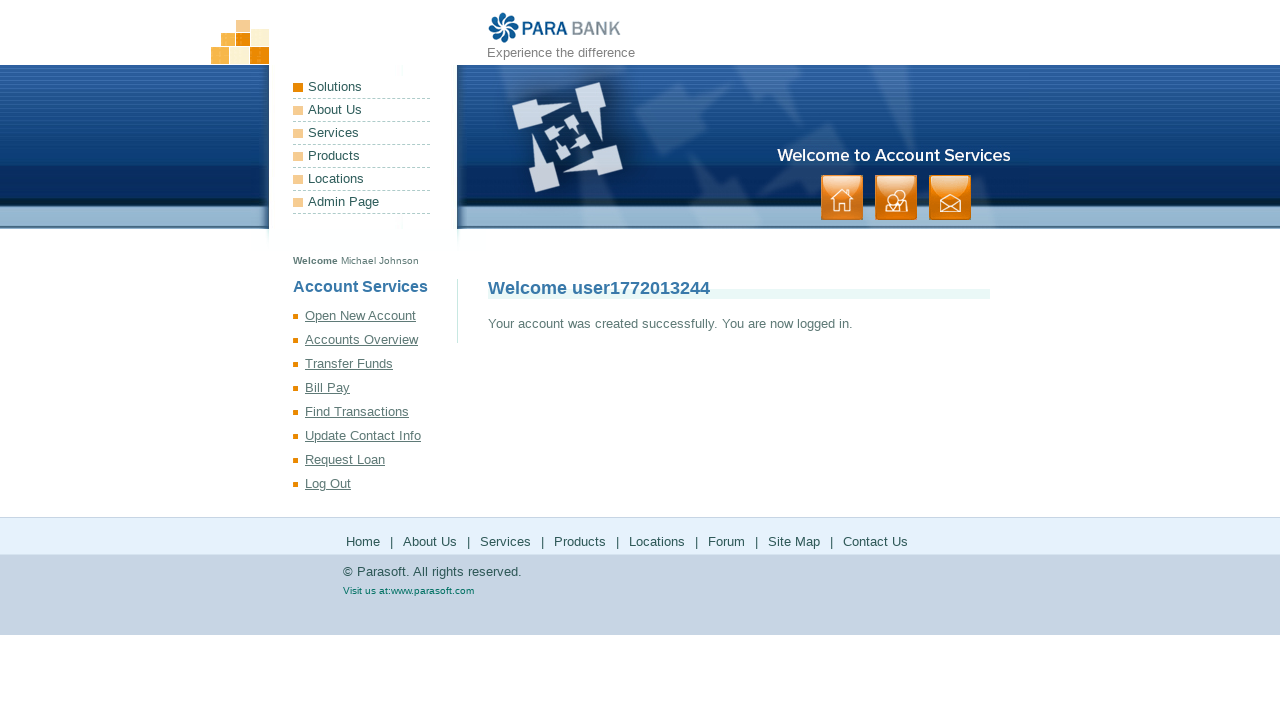